Tests mouse hover interaction by hovering over a menu item and clicking a submenu link while holding CTRL to open in new tab

Starting URL: https://www.mphasis.com/home.html

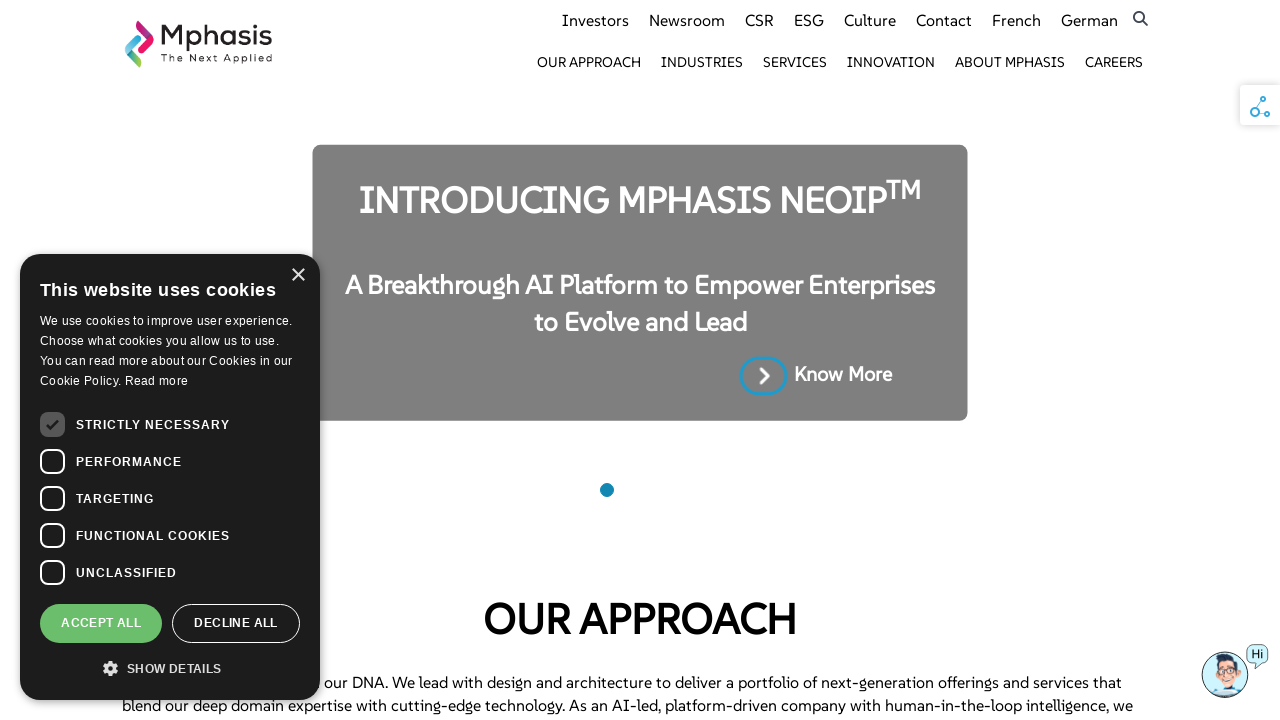

Hovered over Industries menu item at (702, 62) on xpath=//a[text()='Industries']
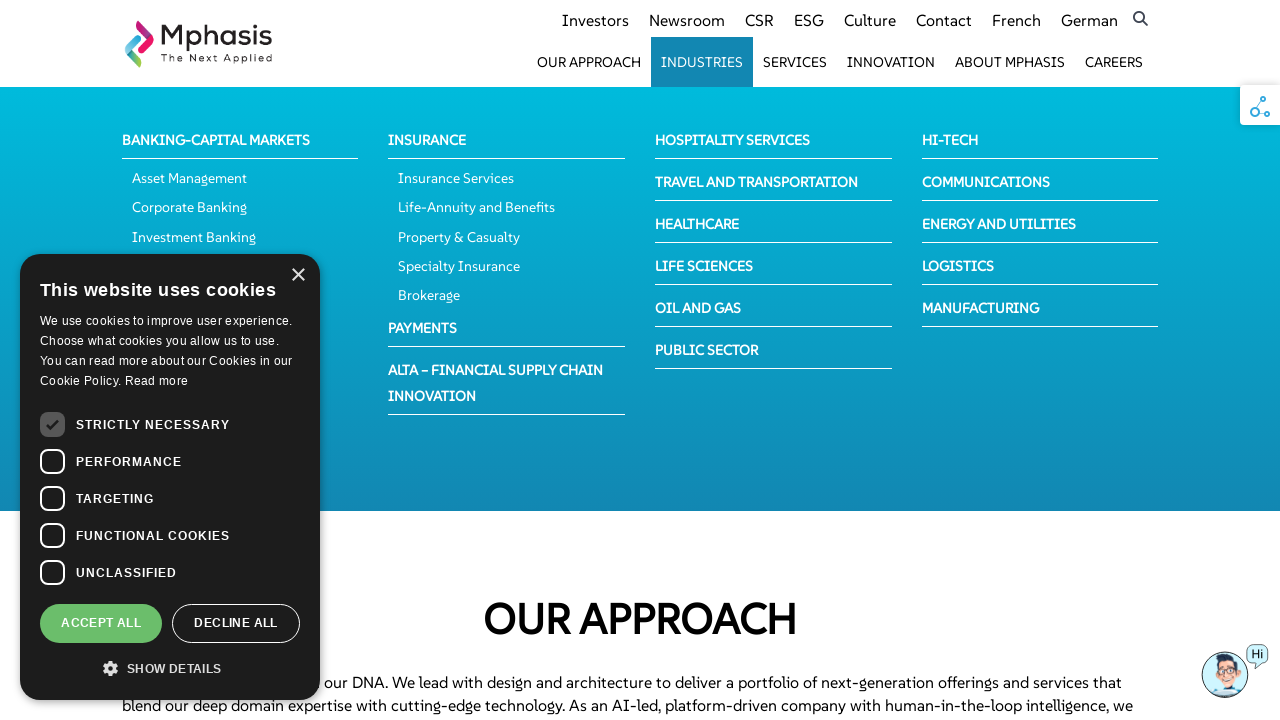

Ctrl+clicked on Hospitality submenu link to open in new tab at (732, 140) on //span[contains(text(),'Hospitality')]
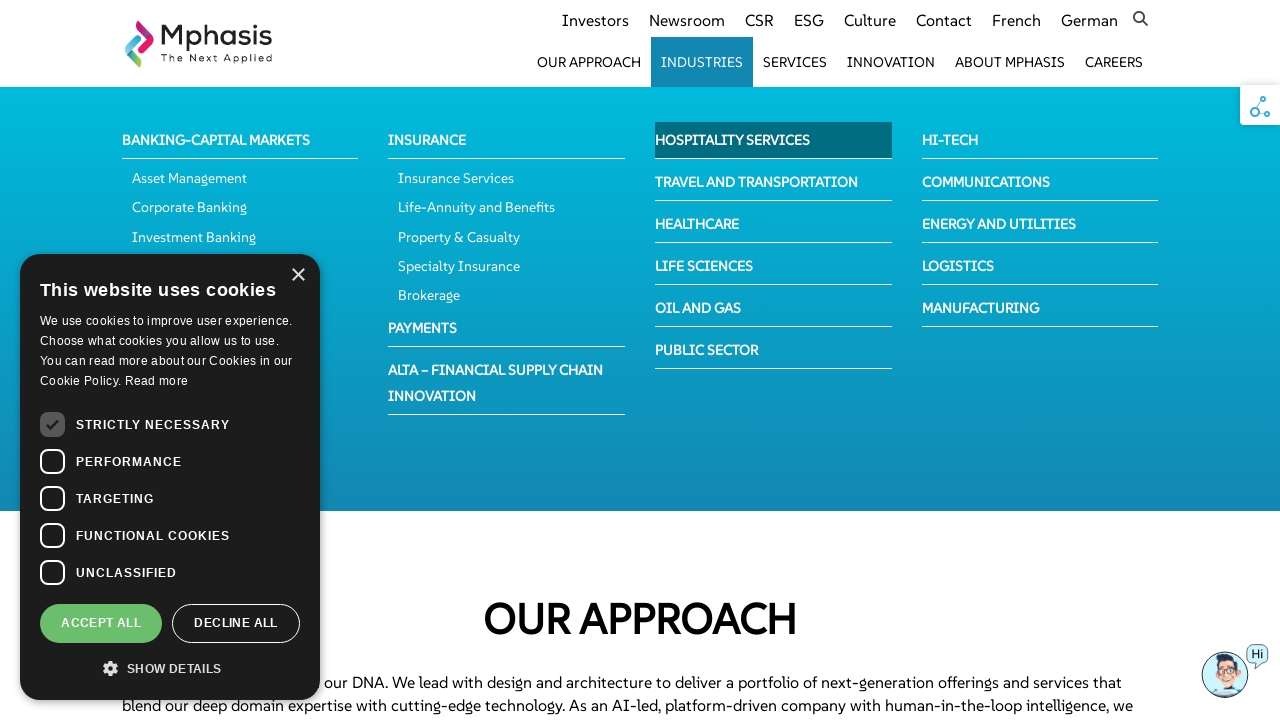

Waited 1000ms for new tab to open
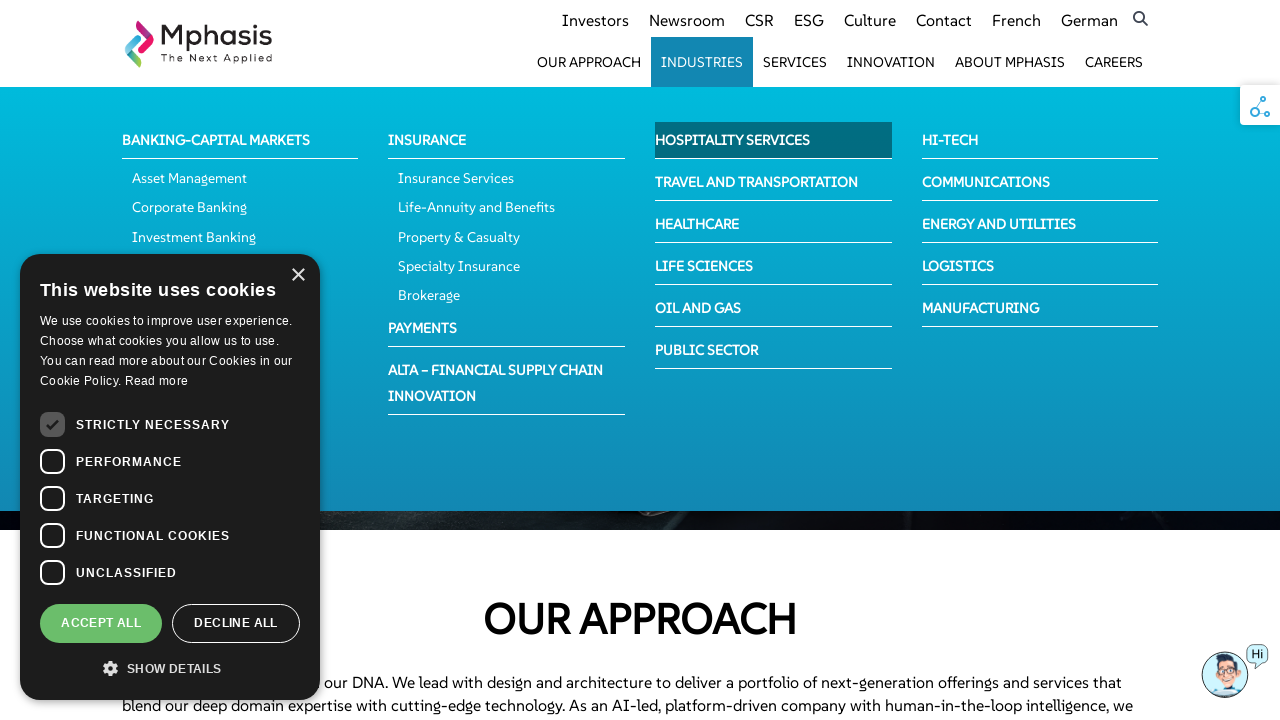

Switched to newly opened tab
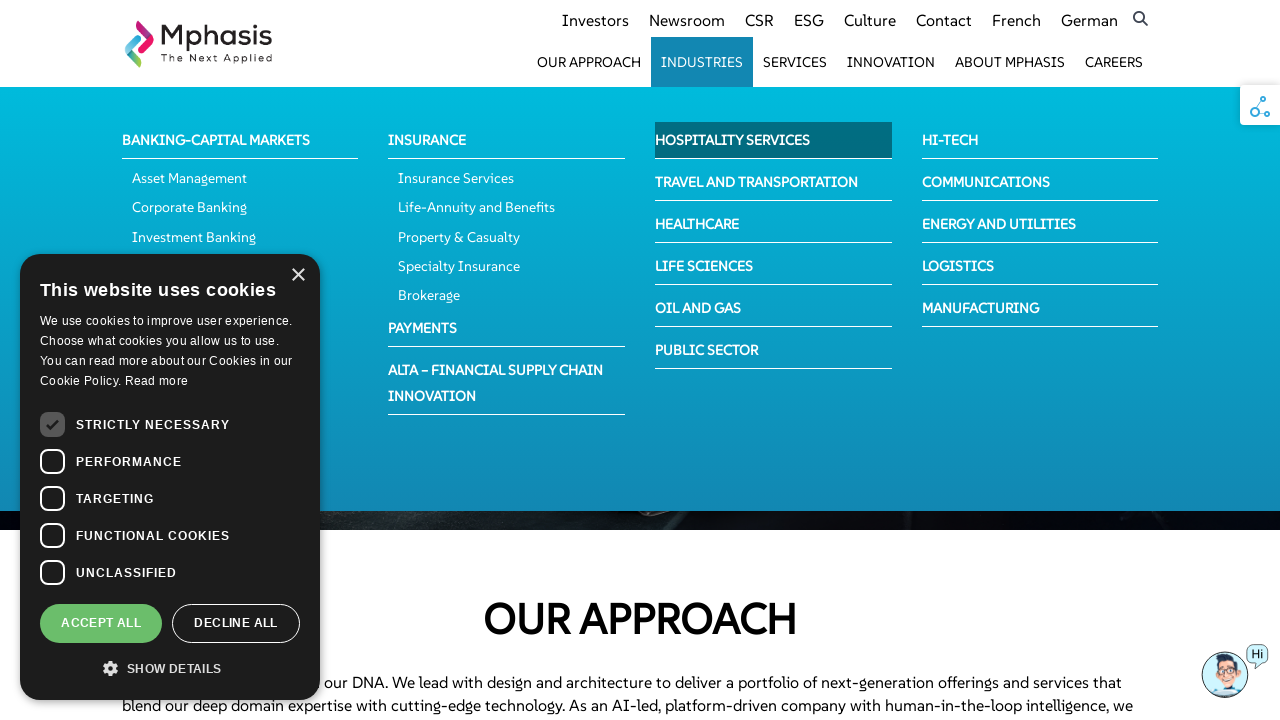

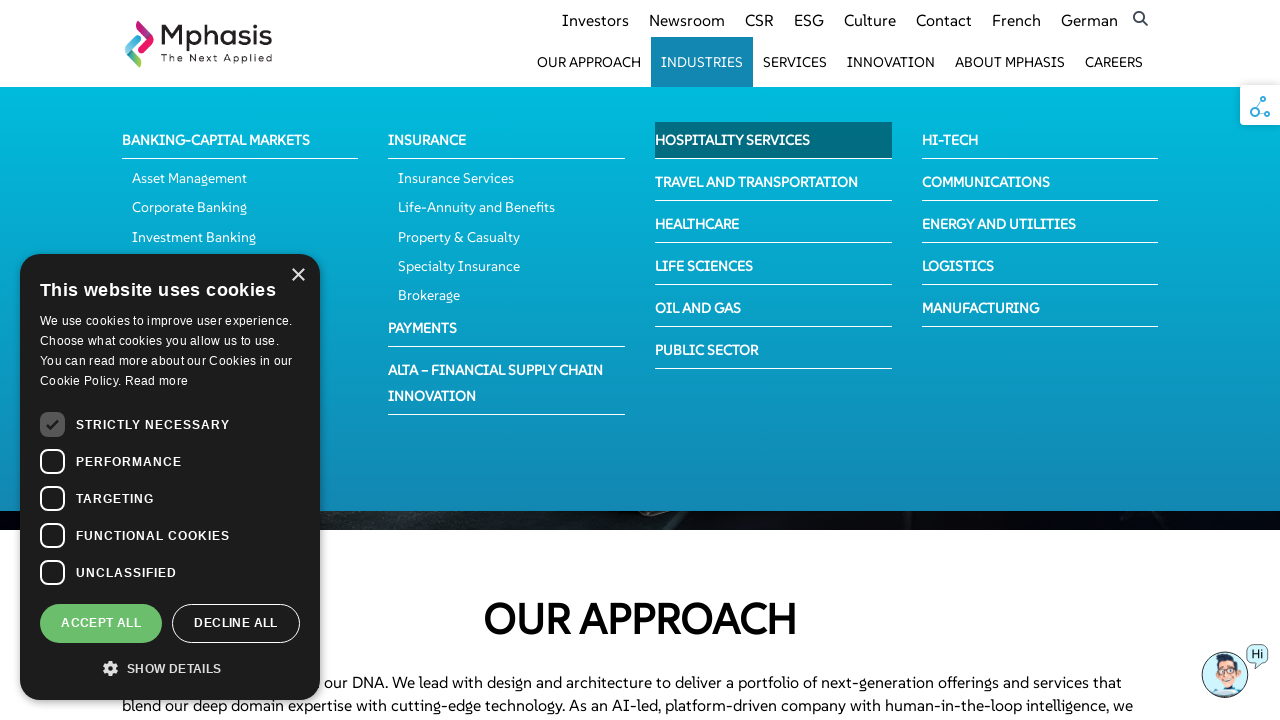